Tests file upload functionality by selecting a file and submitting the upload form

Starting URL: https://the-internet.herokuapp.com/upload

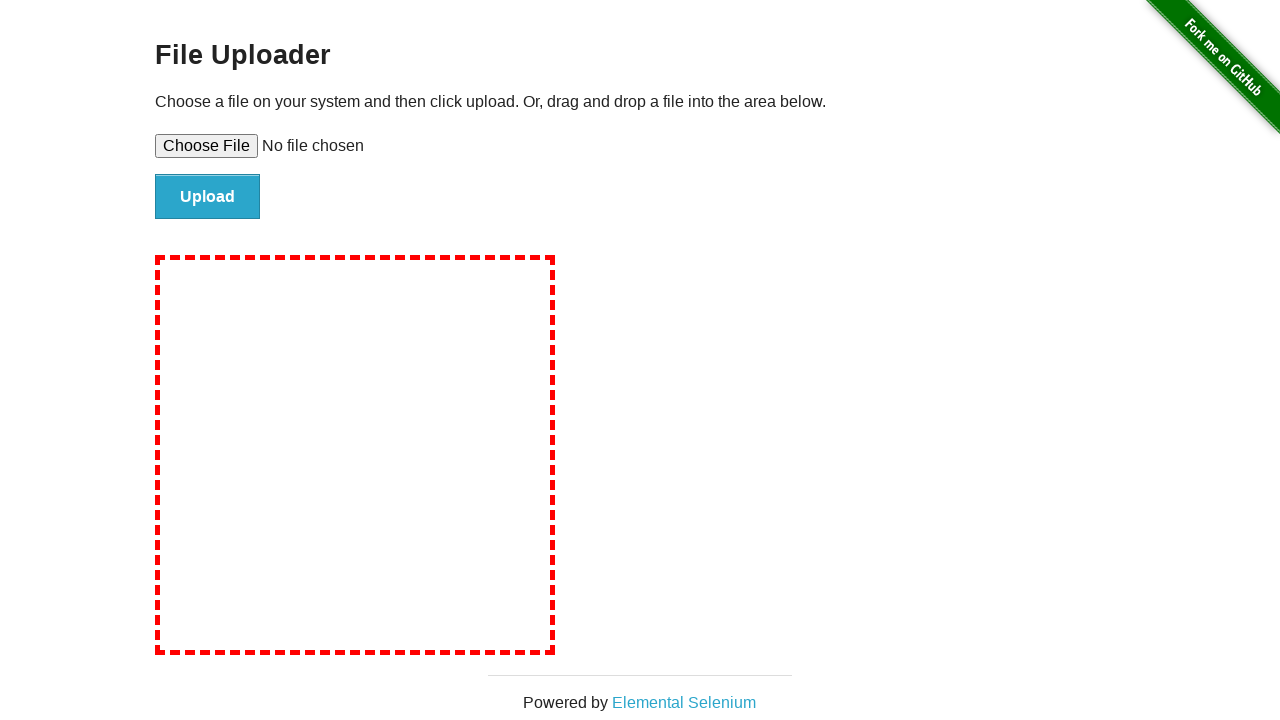

Set test image file (test_image.jpg) for upload using buffer content
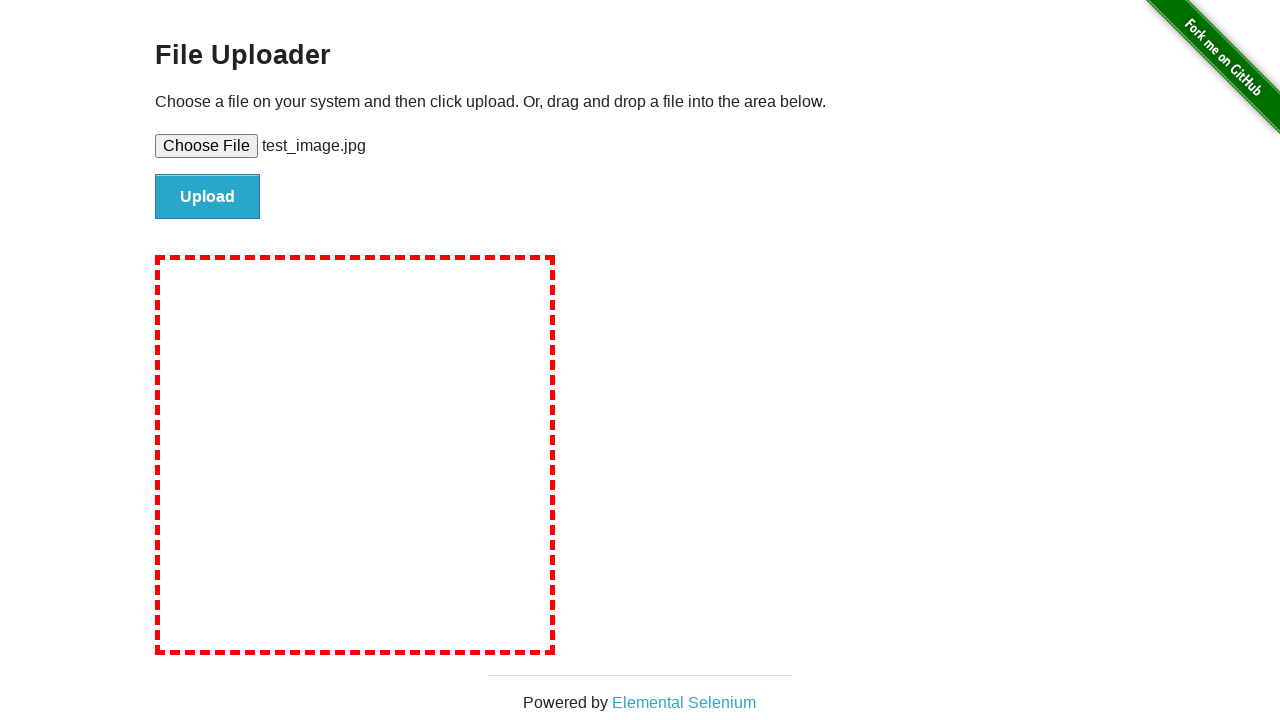

Clicked file submit button to upload the image at (208, 197) on #file-submit
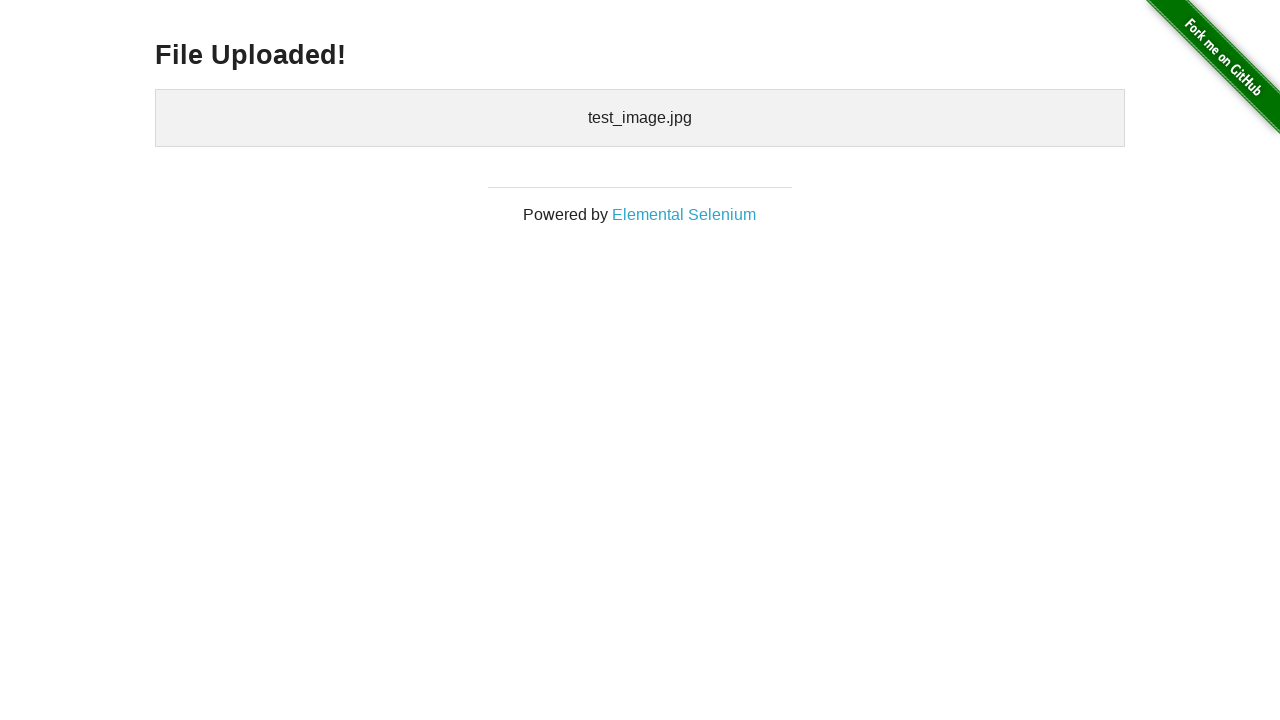

Verified file upload success message appeared
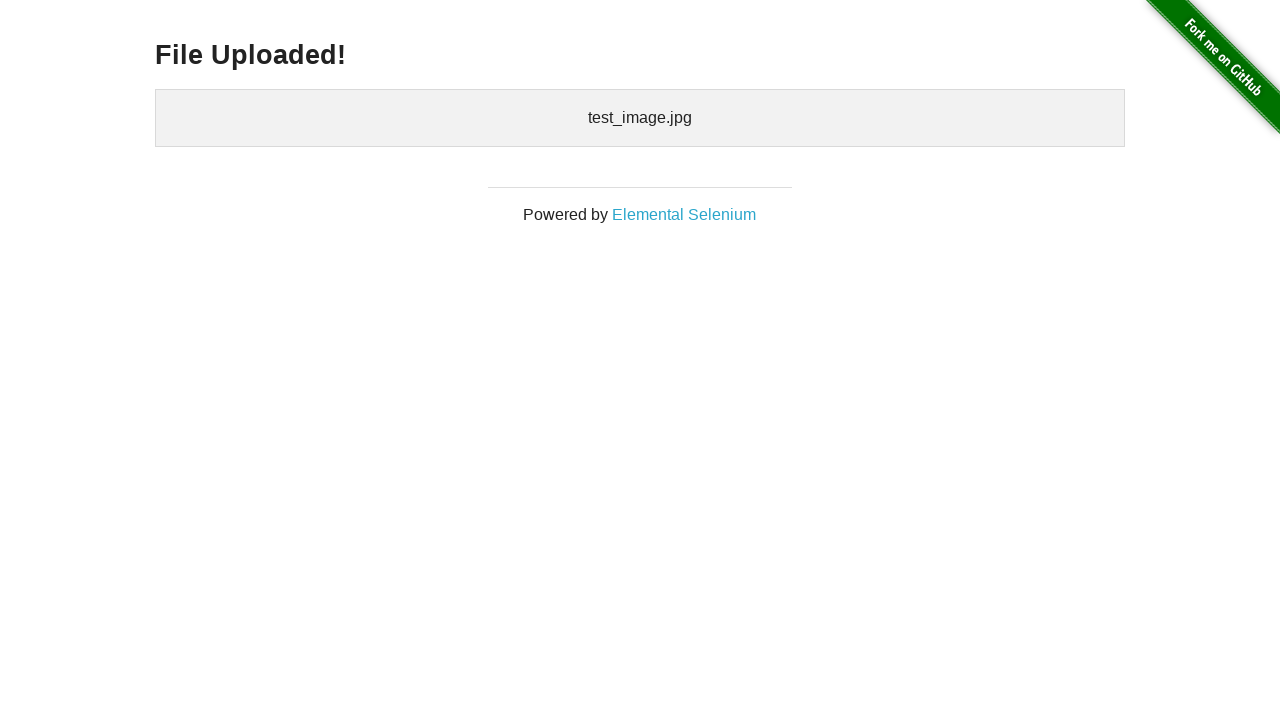

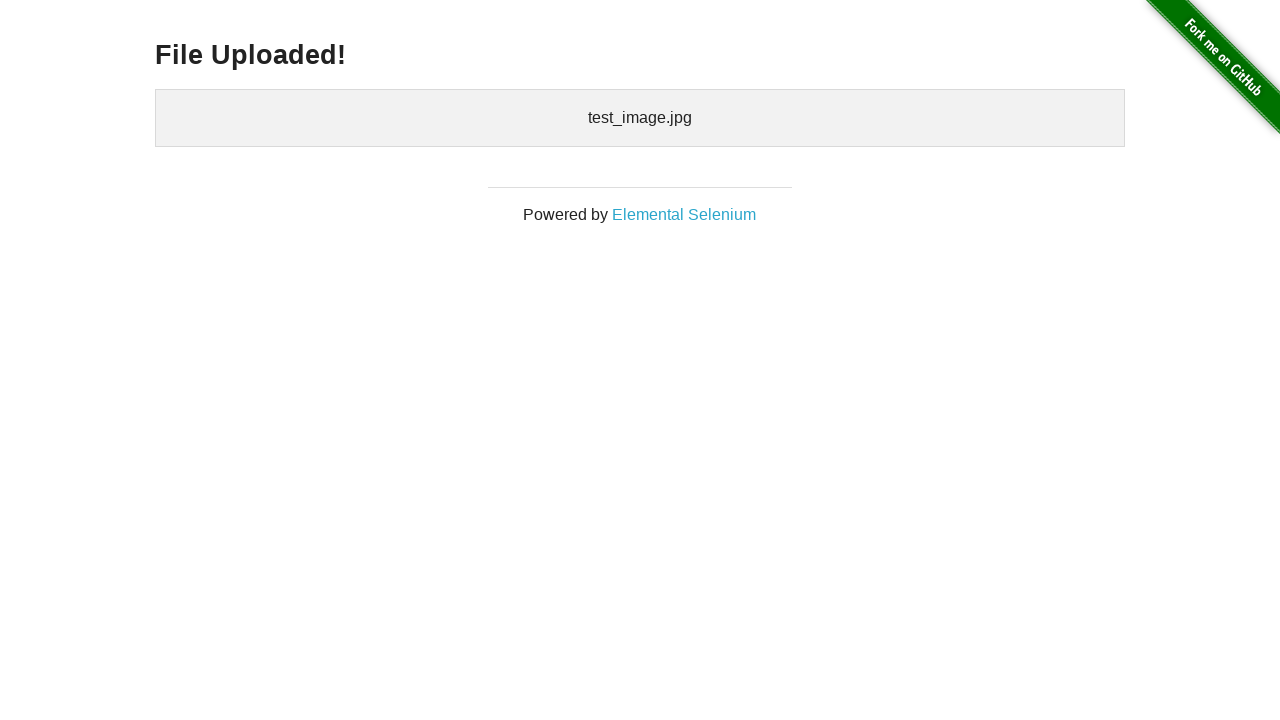